Tests registration form by filling in user details including name, email, phone, and password fields

Starting URL: https://naveenautomationlabs.com/opencart/index.php?route=account/register

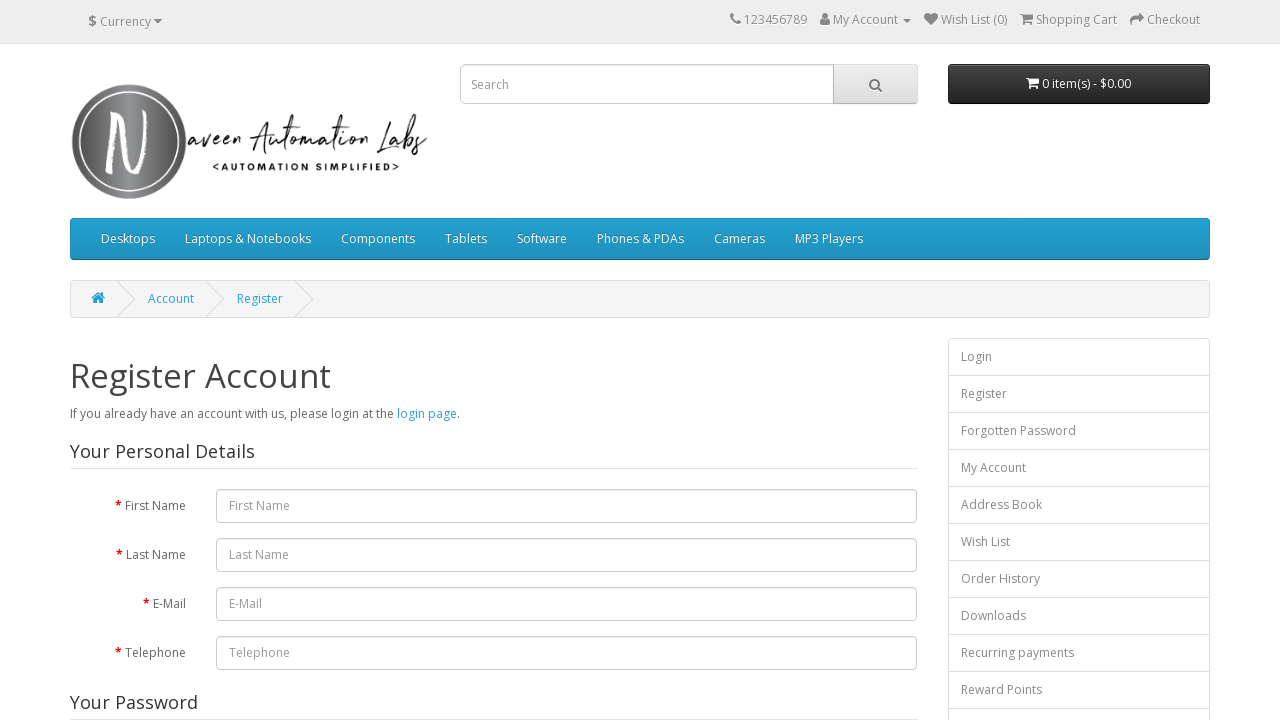

Filled first name field with 'vivek' on #input-firstname
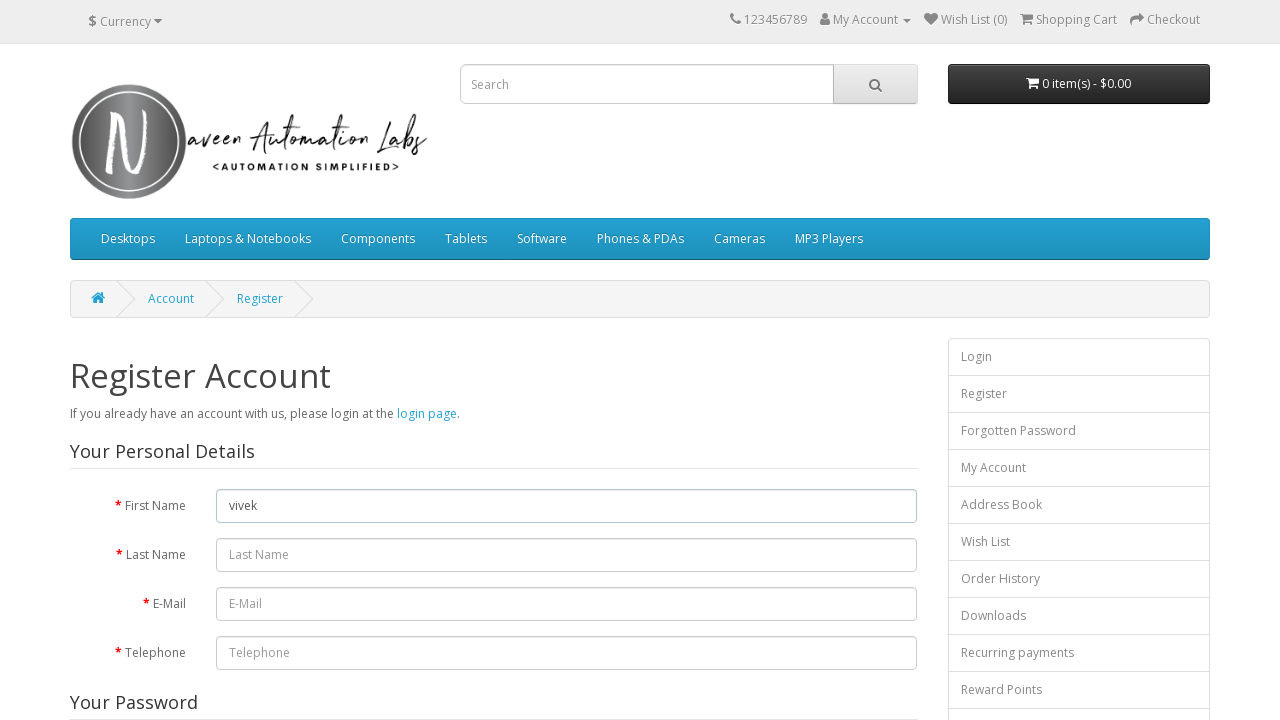

Filled last name field with 'Singh' on #input-lastname
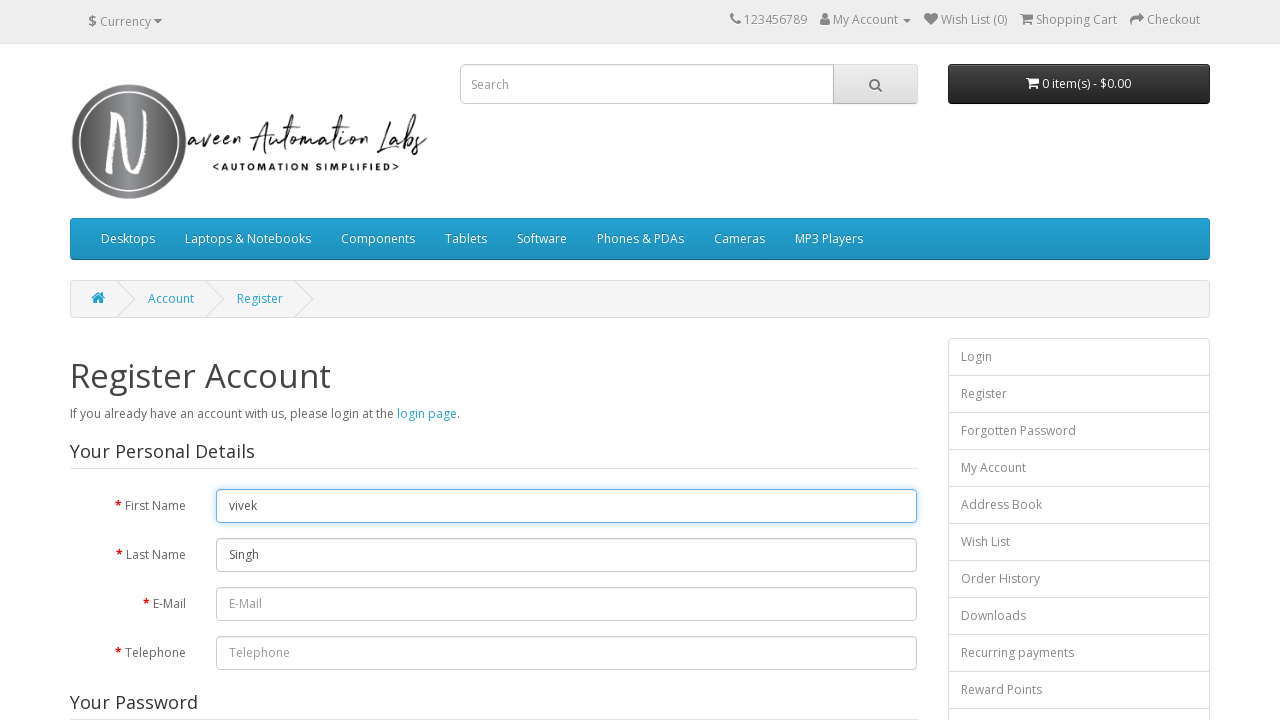

Filled email field with 'vivek@gmail.com' on #input-email
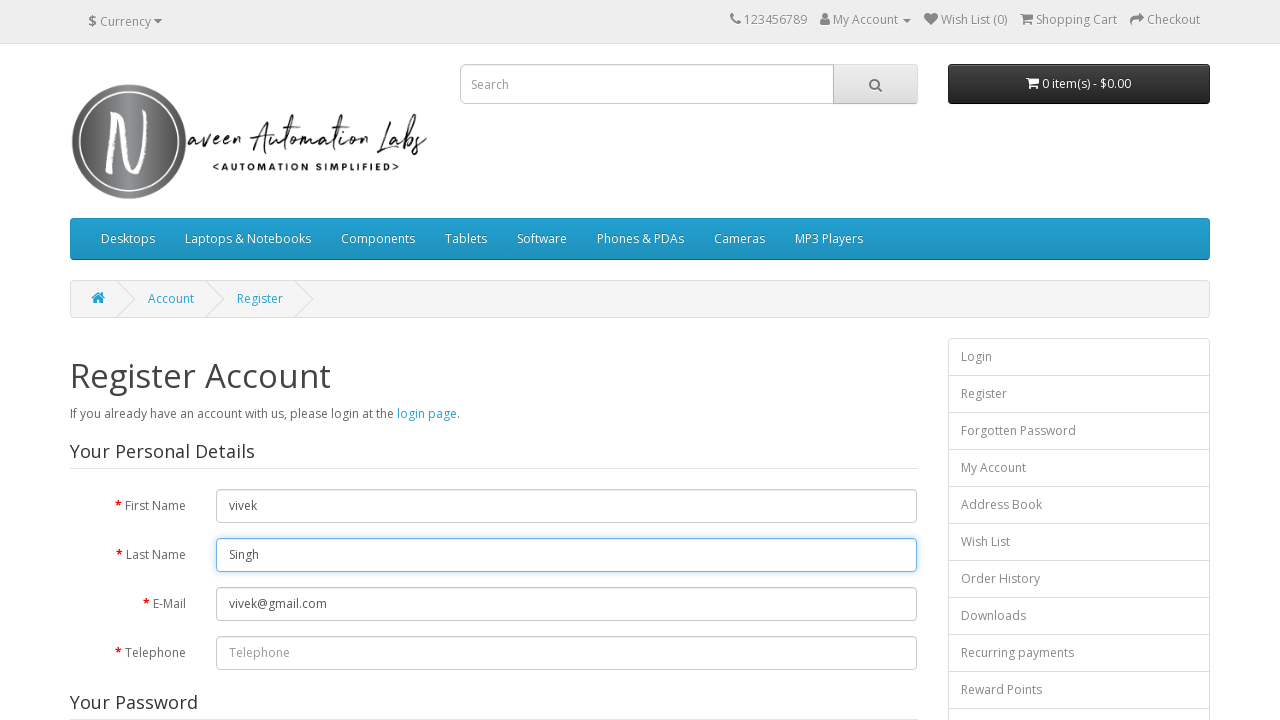

Filled telephone field with '1234567890' on #input-telephone
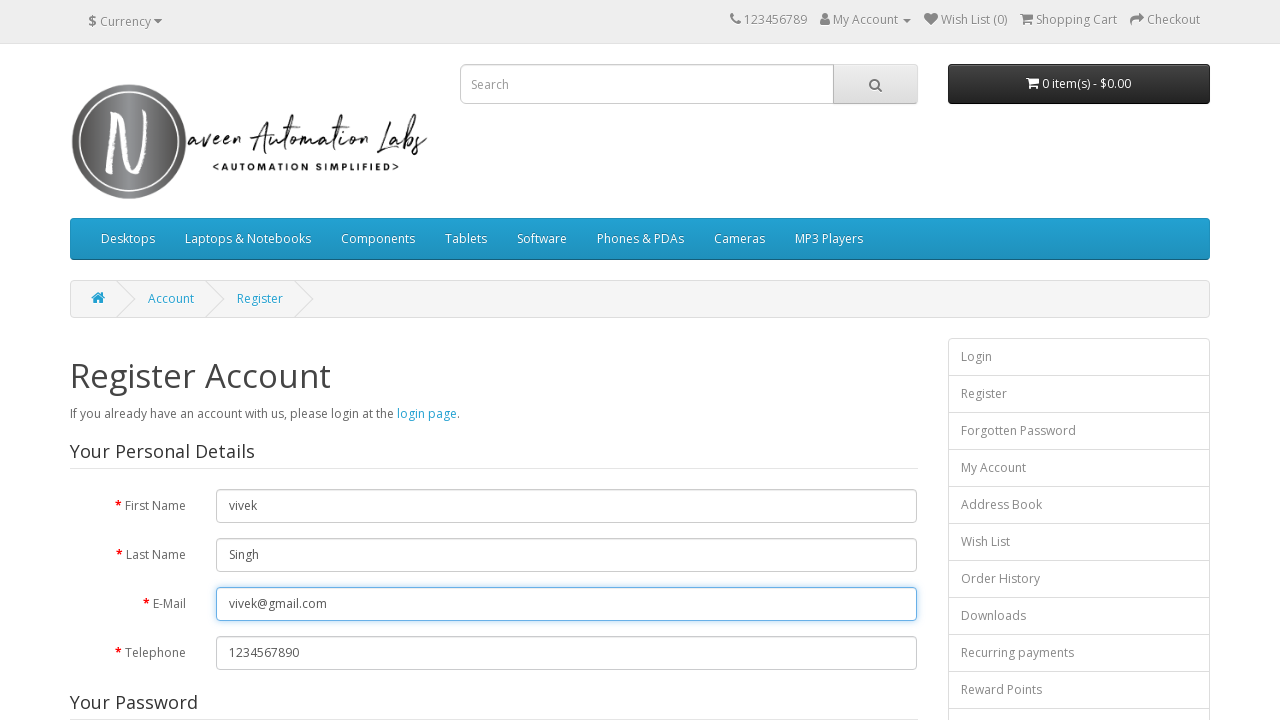

Filled password field with 'vivek@123' on #input-password
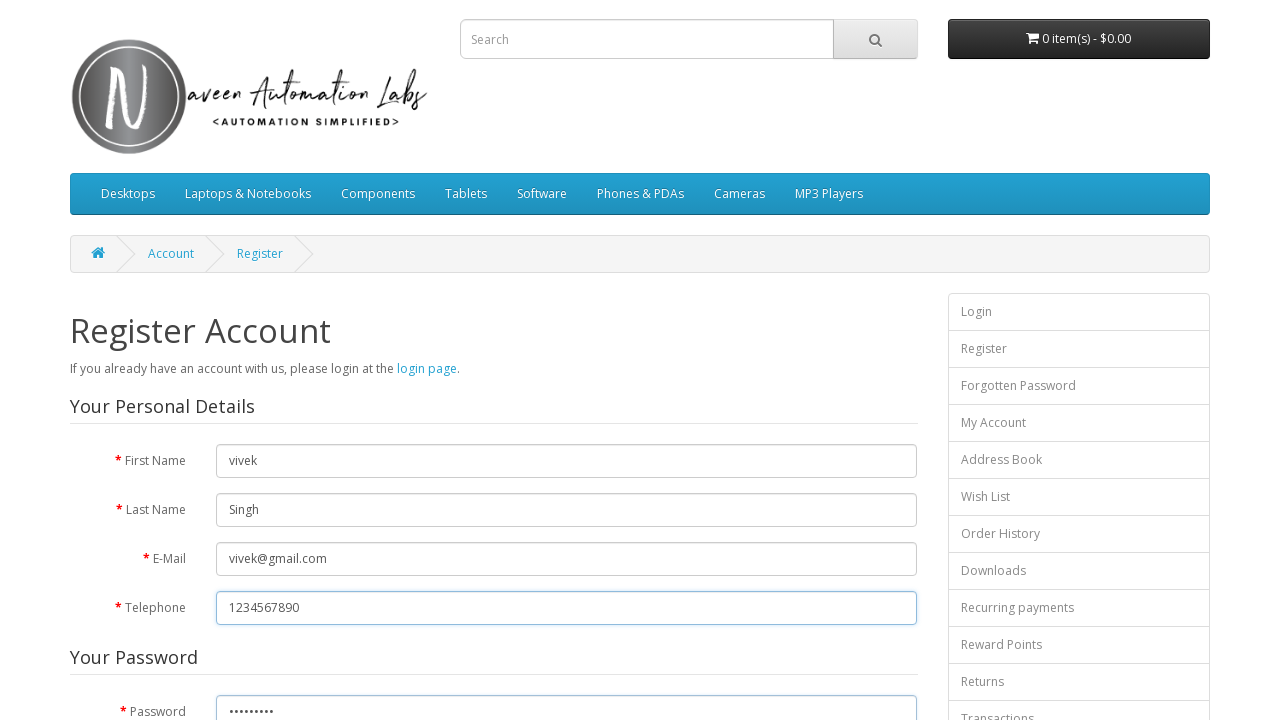

Filled confirm password field with 'vivek@123' on #input-confirm
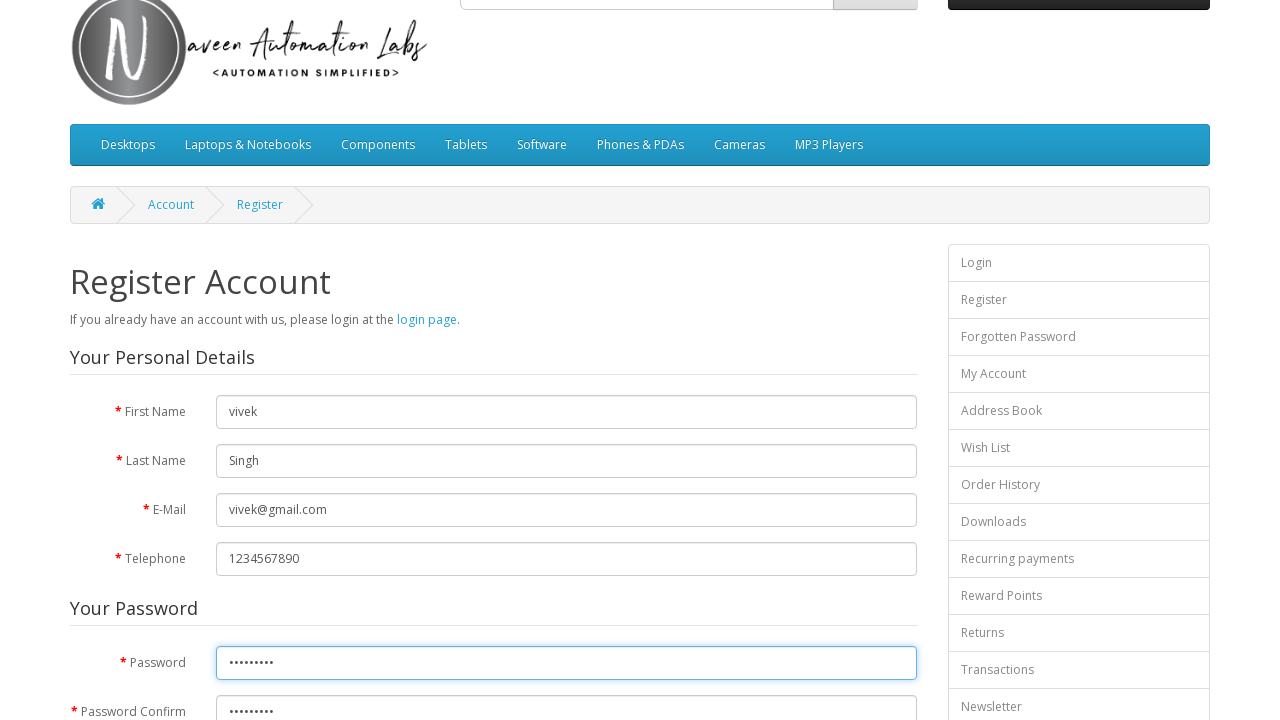

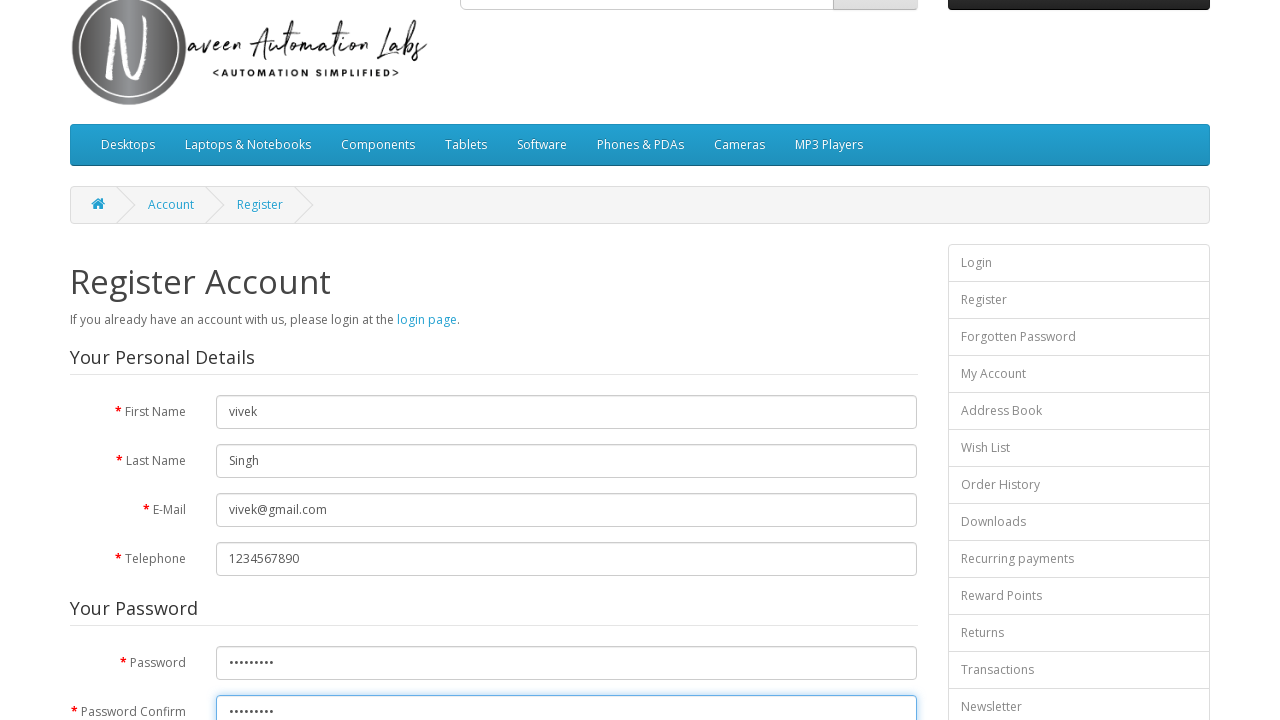